Tests input field interactions on a practice page by filling a name field, appending text to another field using keyboard navigation, retrieving an attribute value, and clearing a field

Starting URL: https://letcode.in/edit

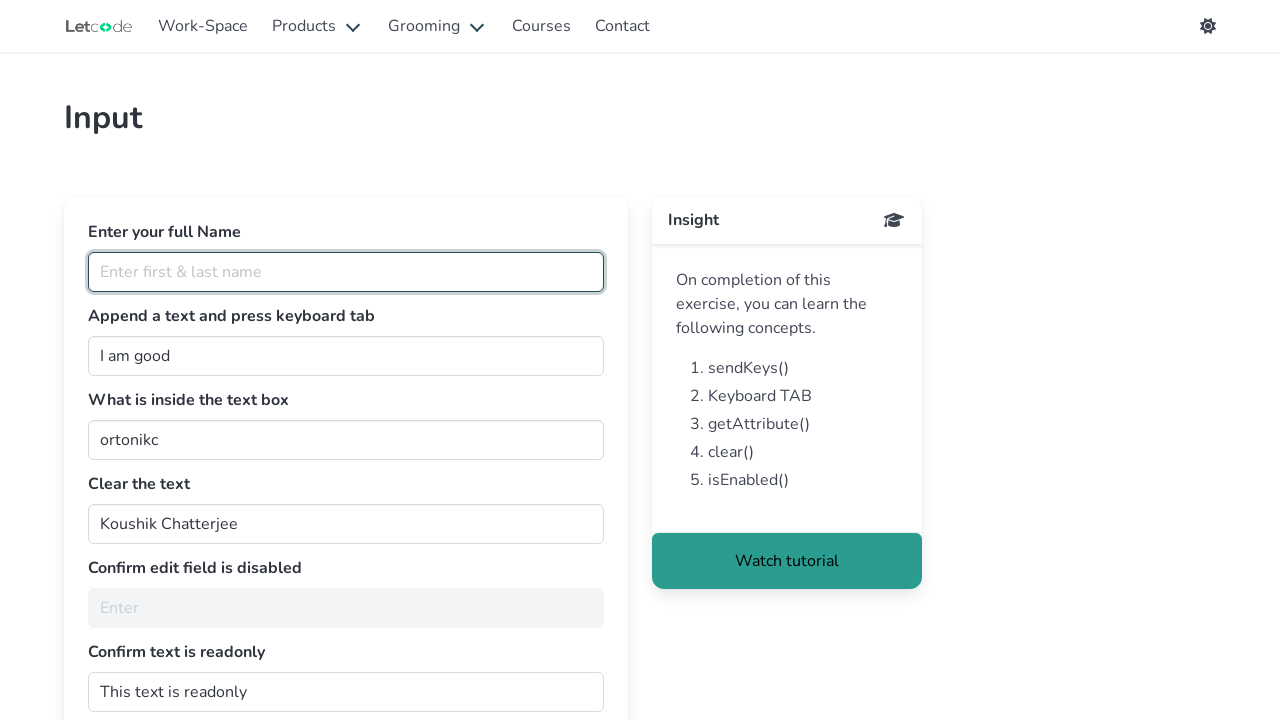

Filled full name field with 'AjayShankarJeyaram' on #fullName
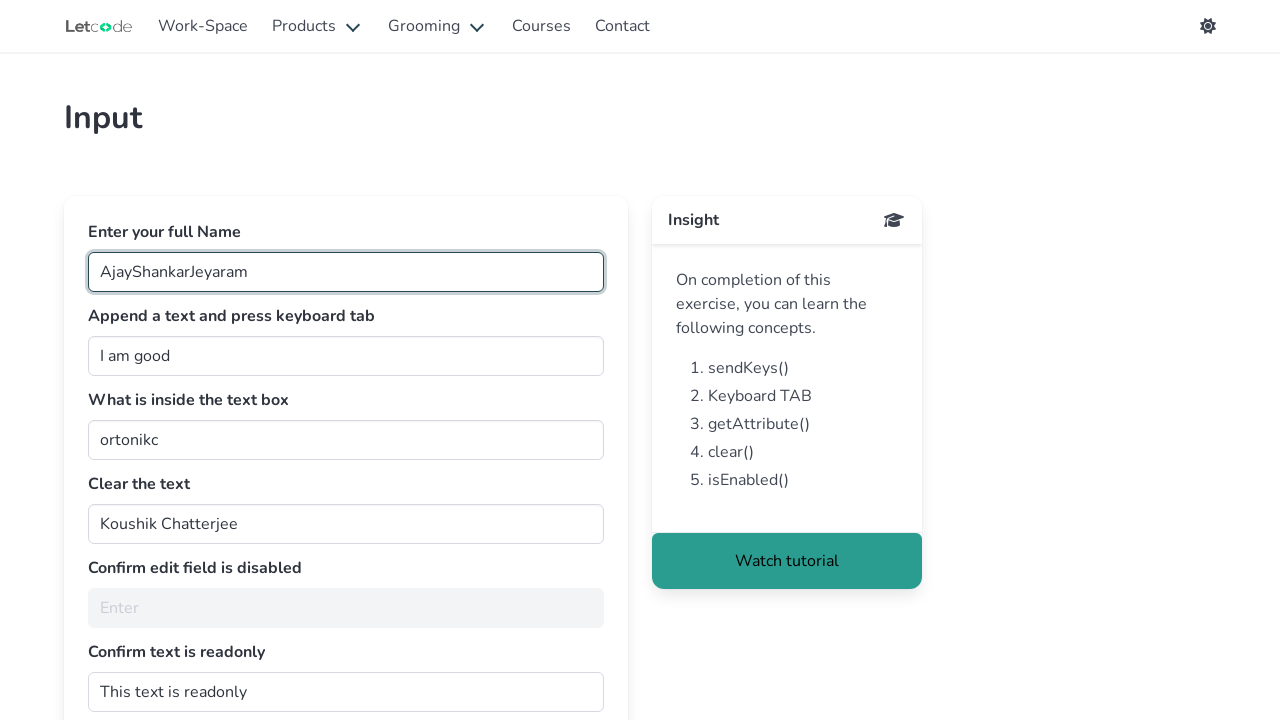

Located the join field
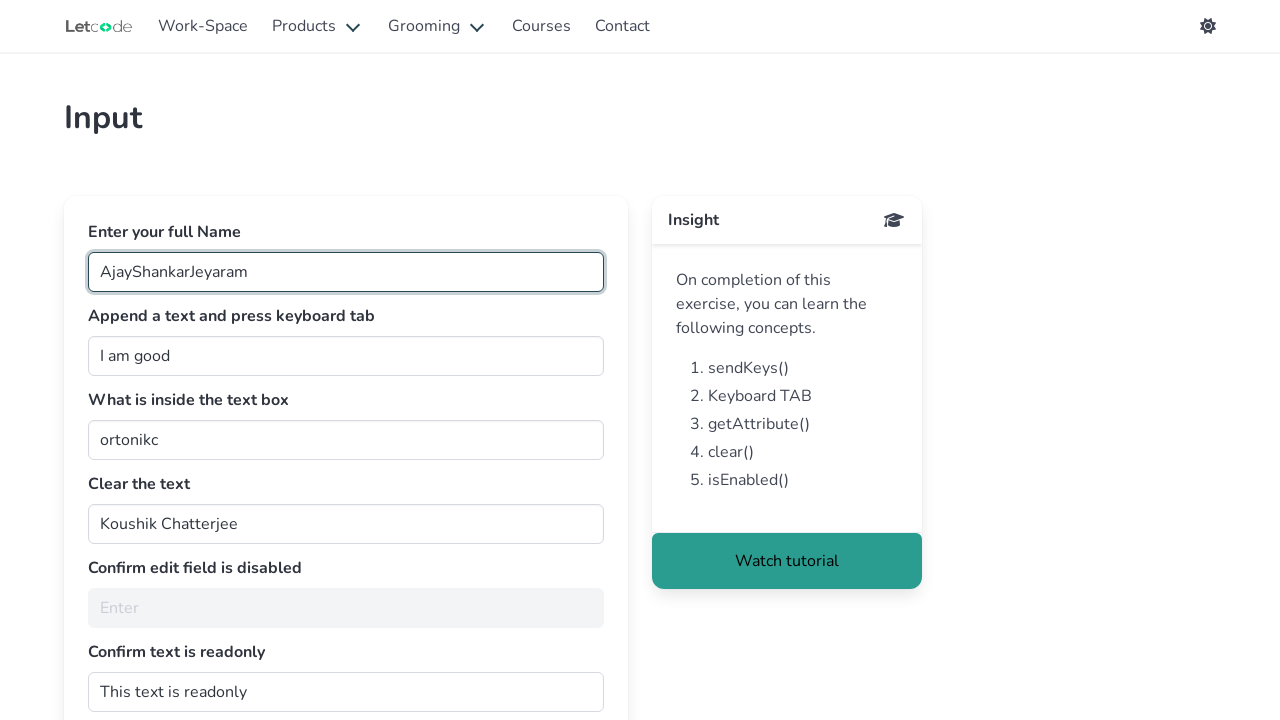

Pressed End key to move cursor to end of join field on #join
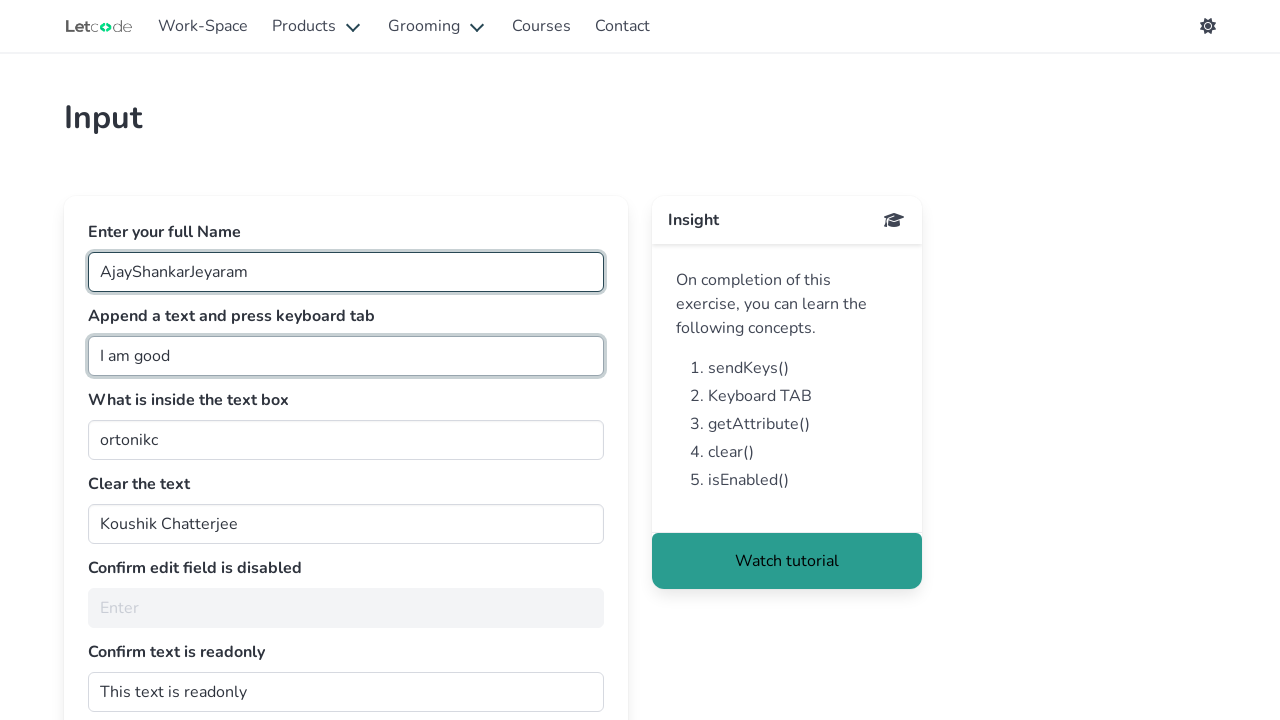

Typed ' Person' to append text to join field on #join
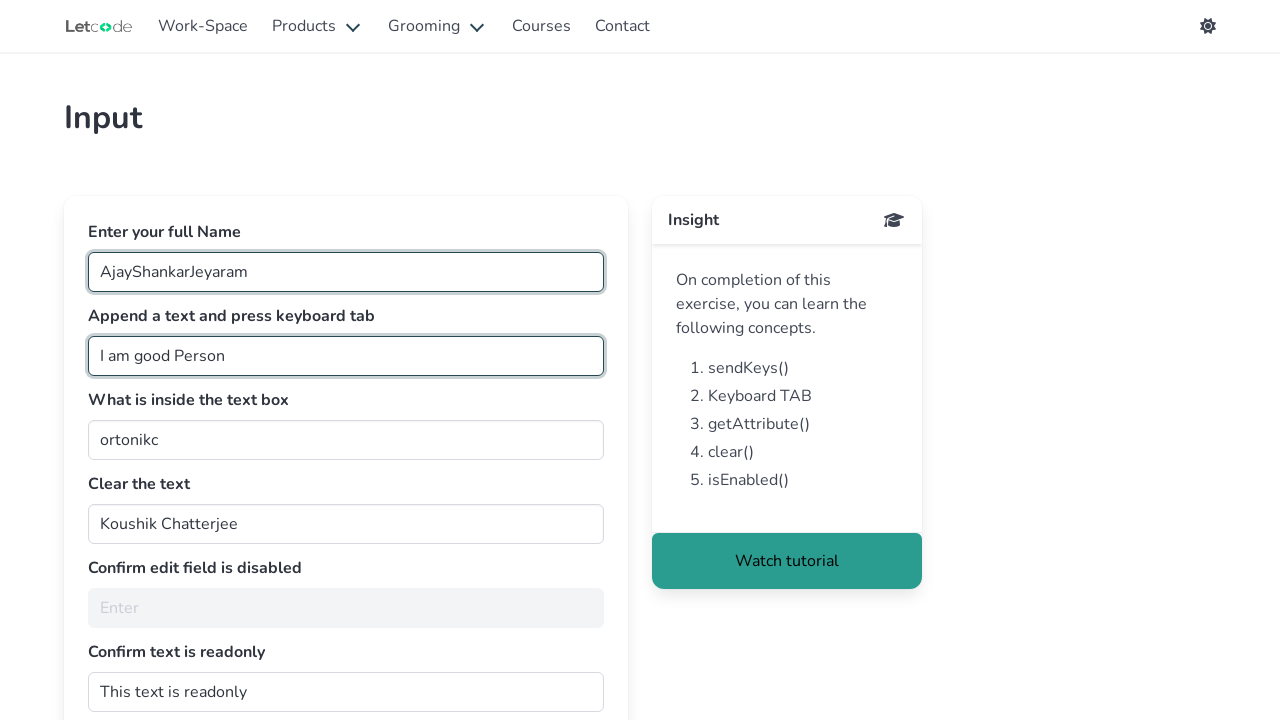

Pressed Tab to navigate to next field on #join
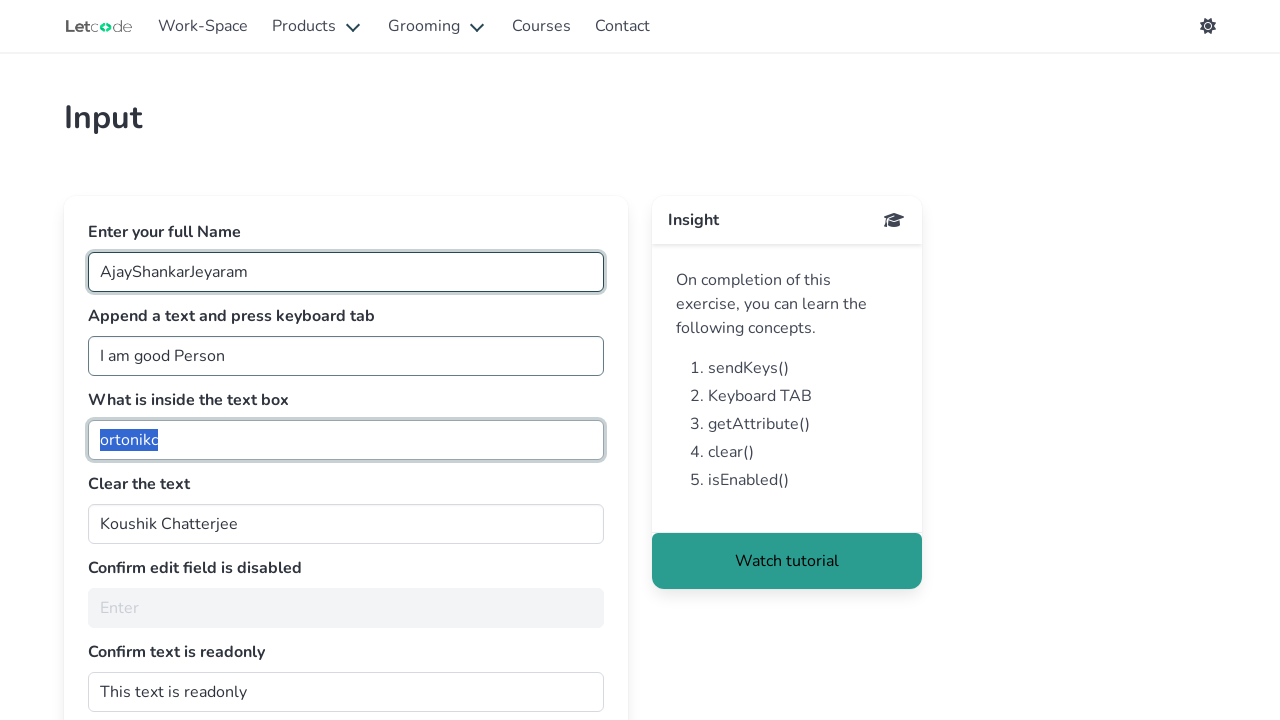

Retrieved 'value' attribute from getMe field: 'ortonikc'
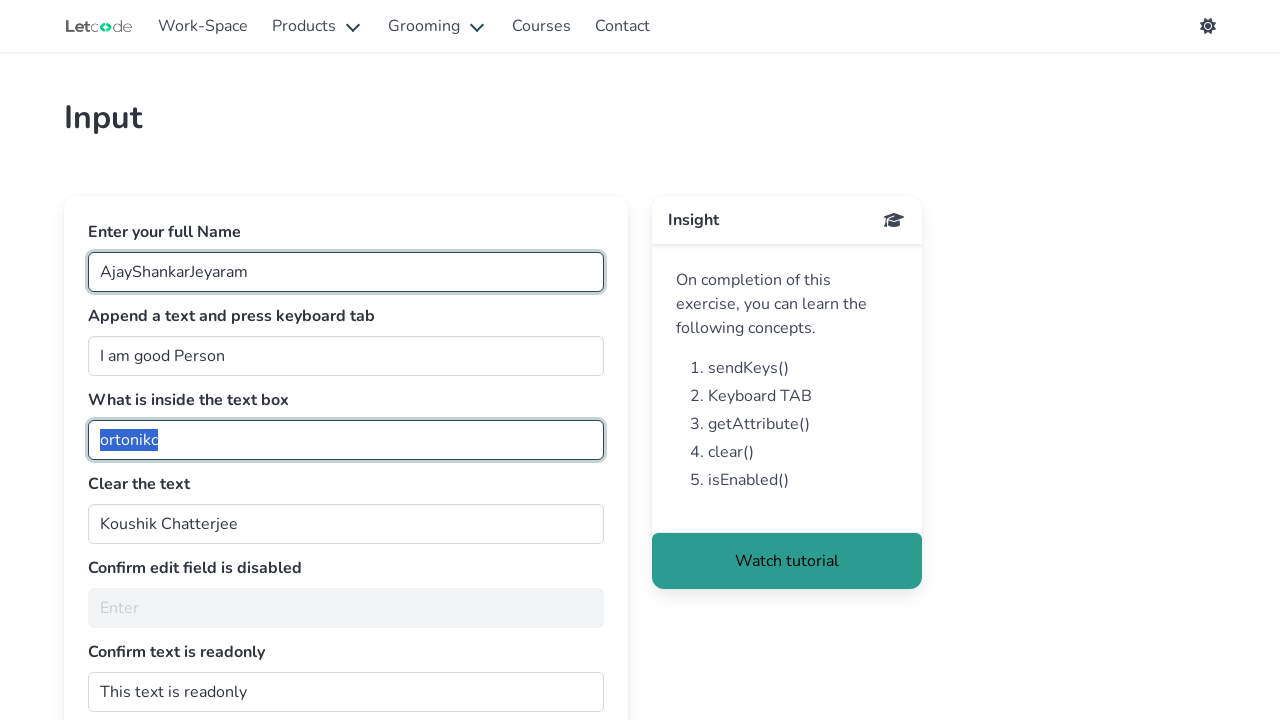

Cleared the clearMe field on #clearMe
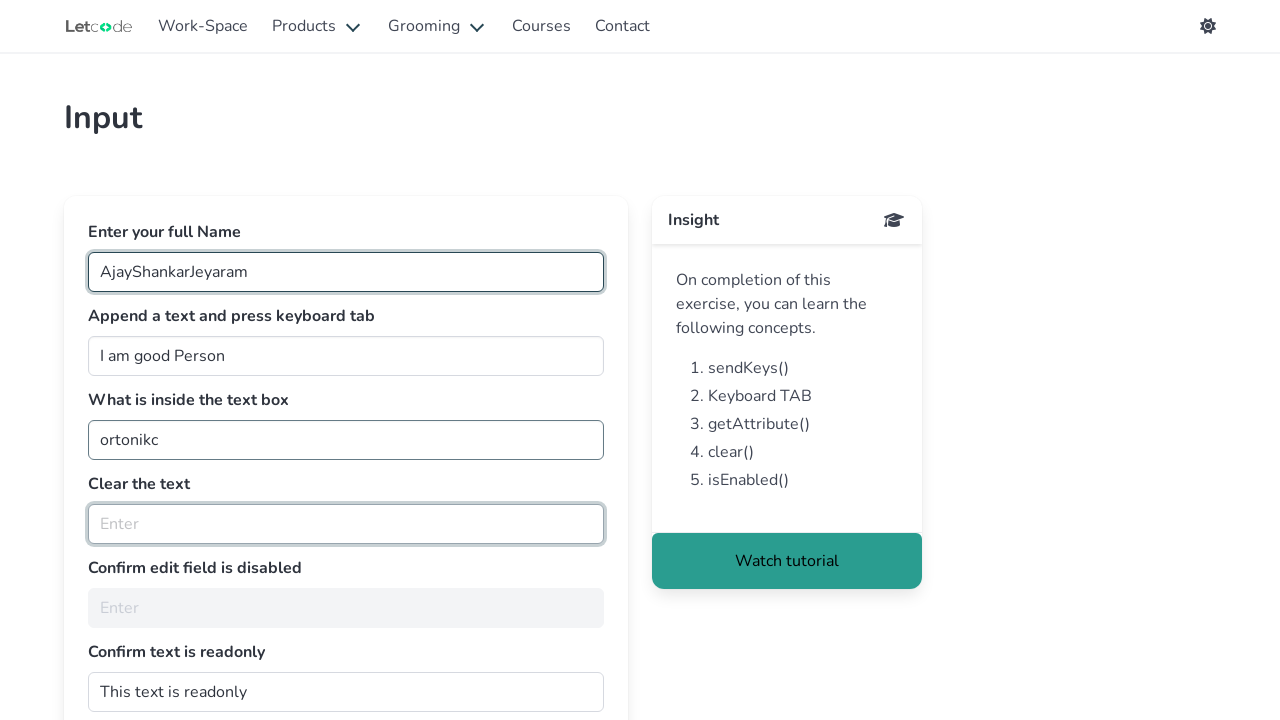

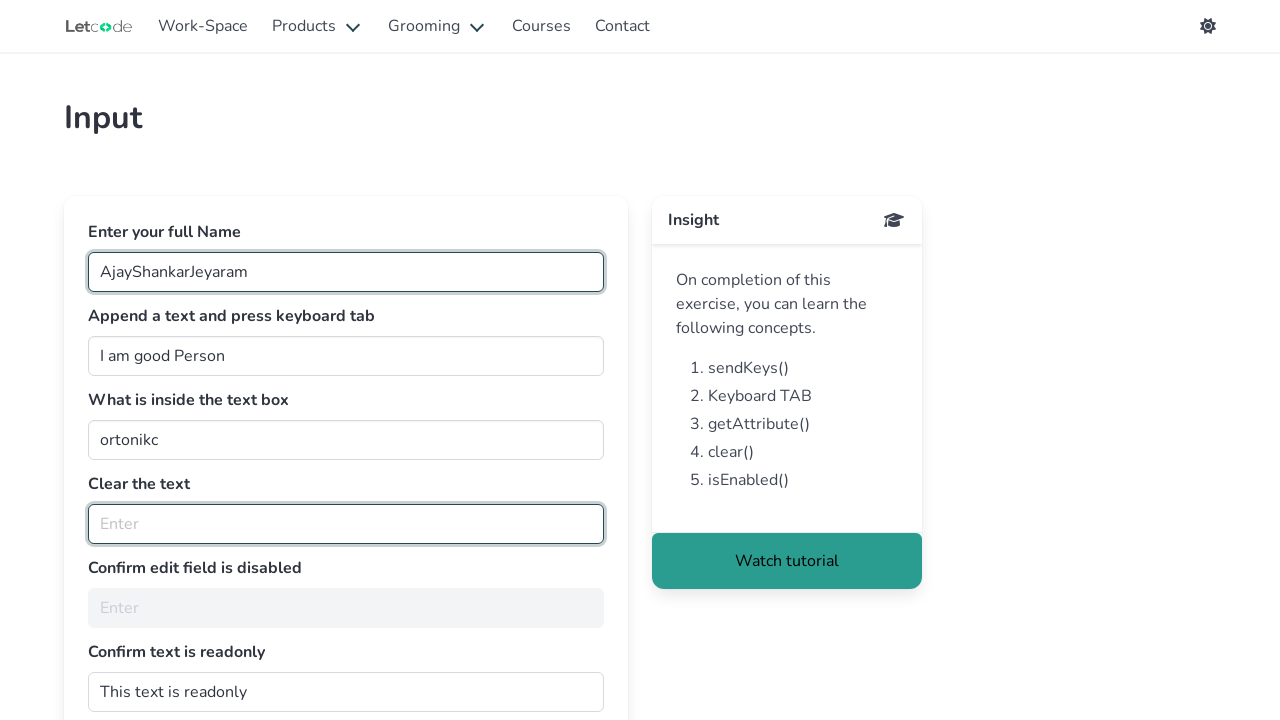